Tests JavaScript alert handling by entering a name, triggering an alert popup and accepting it, then triggering a confirm dialog and dismissing it.

Starting URL: https://rahulshettyacademy.com/AutomationPractice/

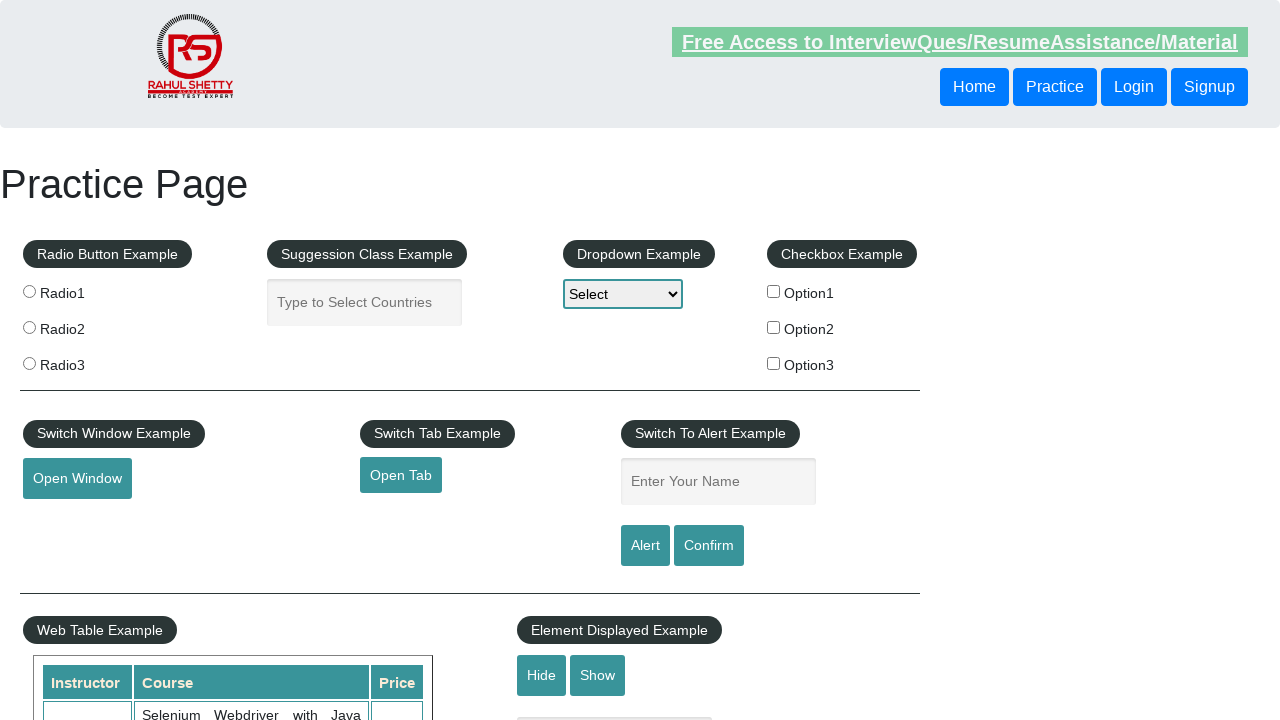

Navigated to AutomationPractice page
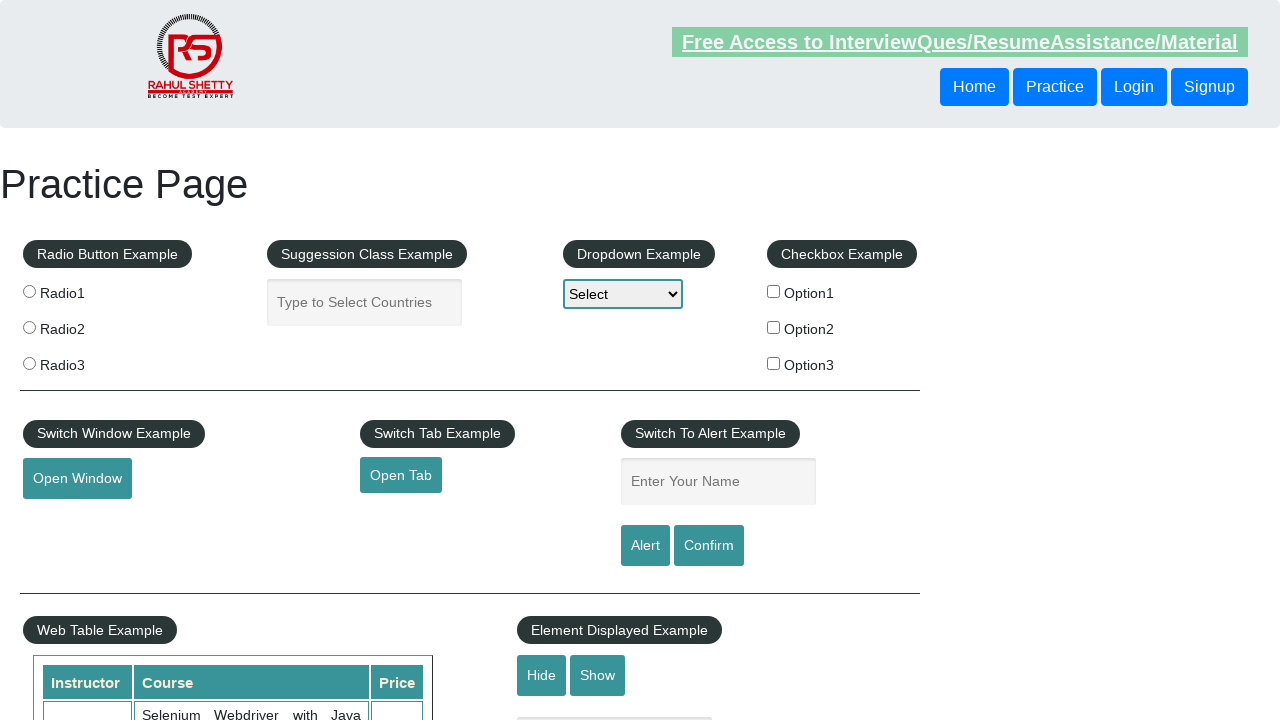

Filled name input field with 'testuser_marco' on #name
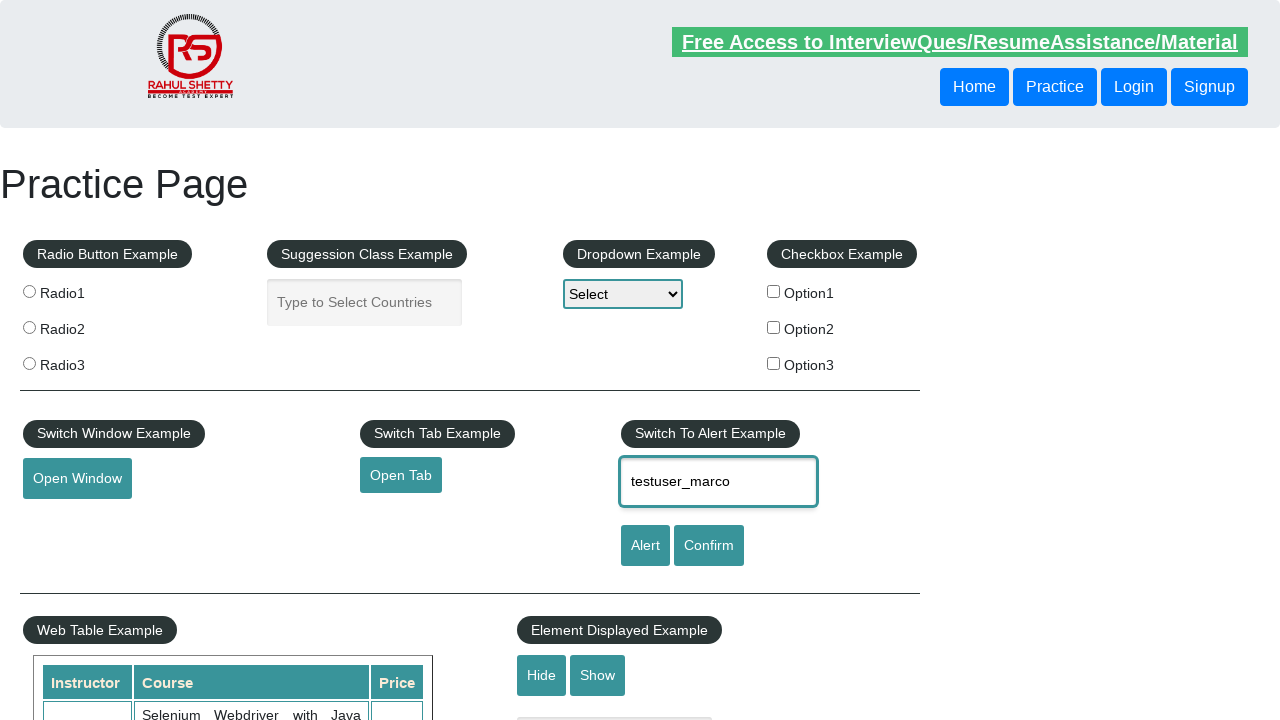

Triggered alert popup and accepted it at (645, 546) on #alertbtn
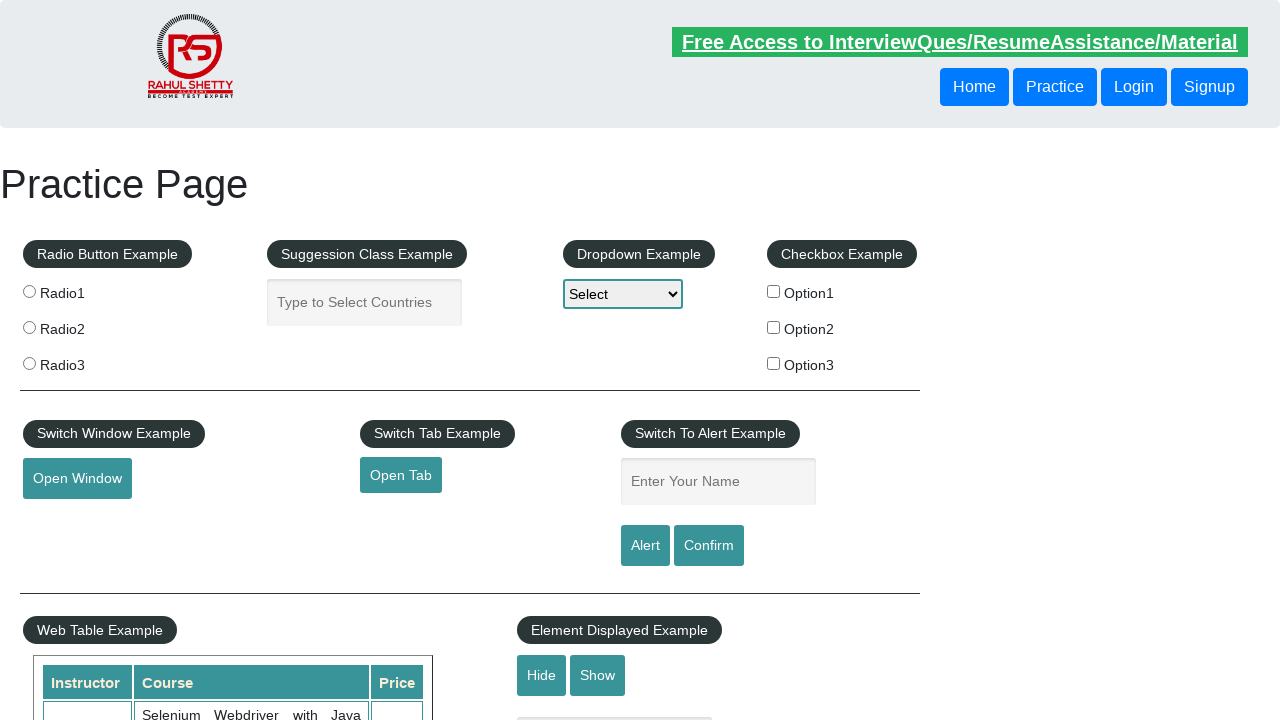

Triggered confirm dialog and dismissed it at (709, 546) on #confirmbtn
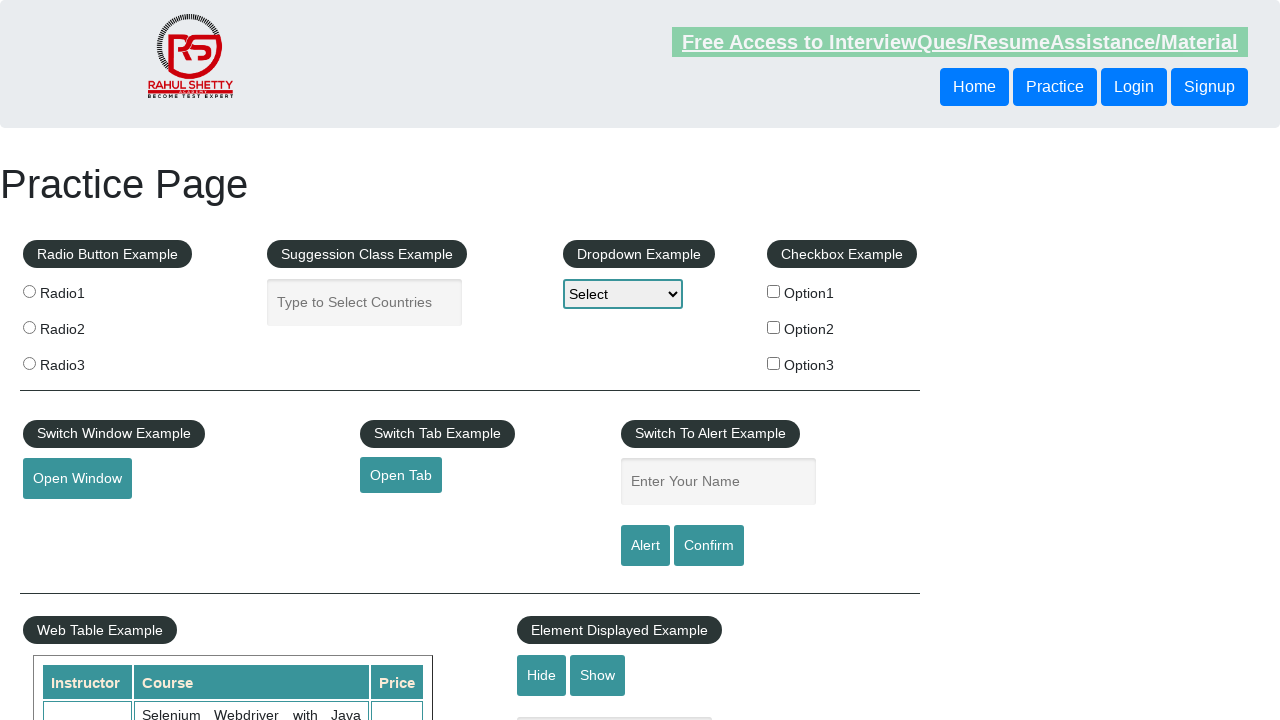

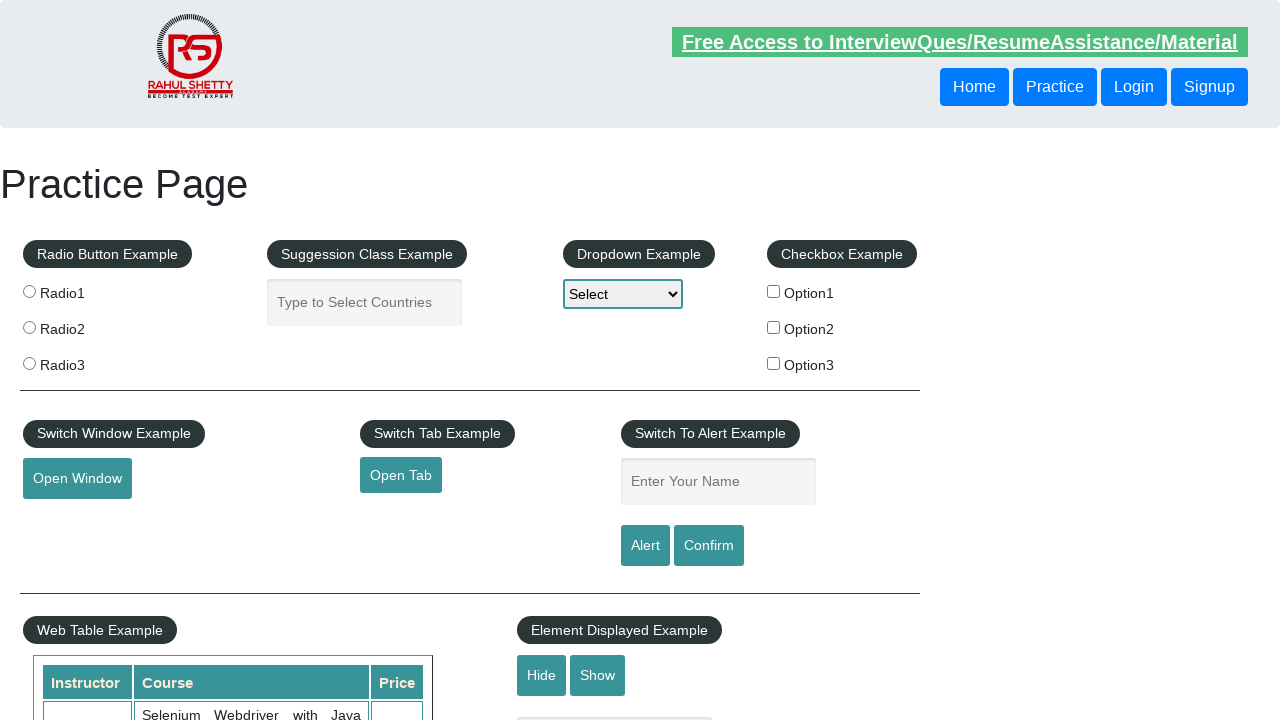